Tests the case conversion functionality on convertcase.net by entering text and clicking different case conversion buttons (UPPER CASE, lower case, Capitalized Case) to verify the text is converted correctly.

Starting URL: https://convertcase.net

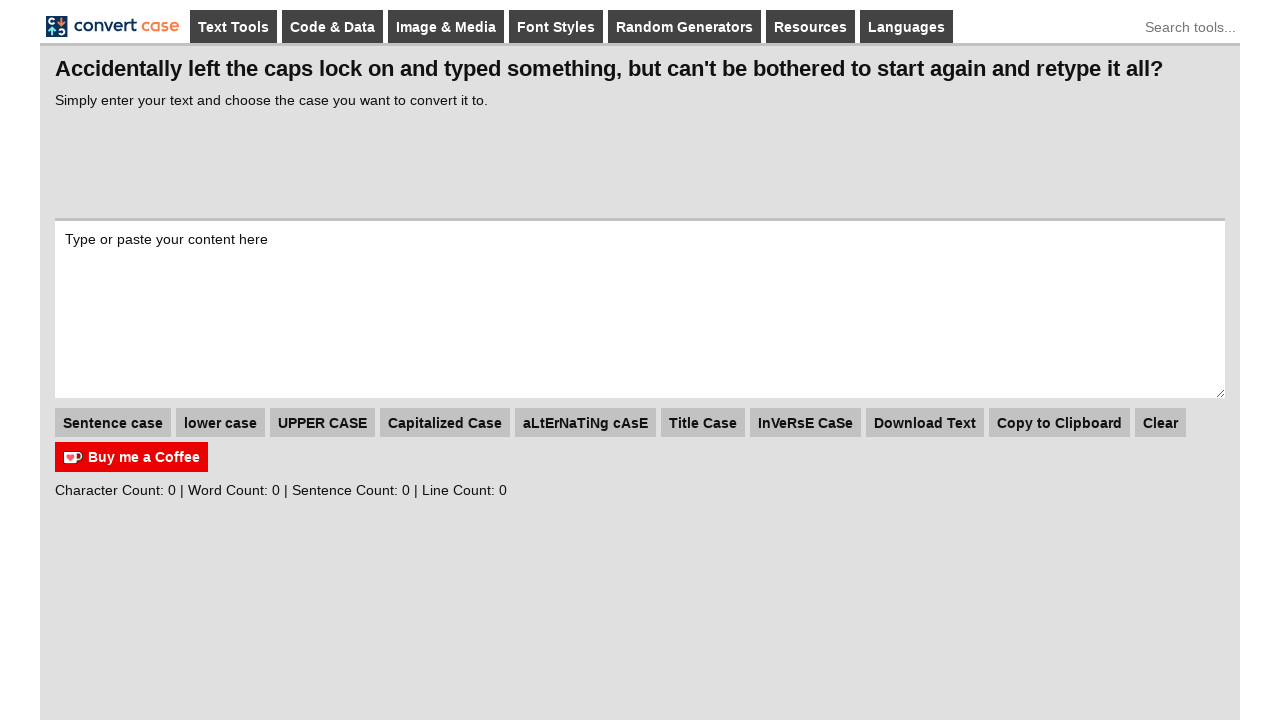

Entered 'Hello World Test' in the content field on #content
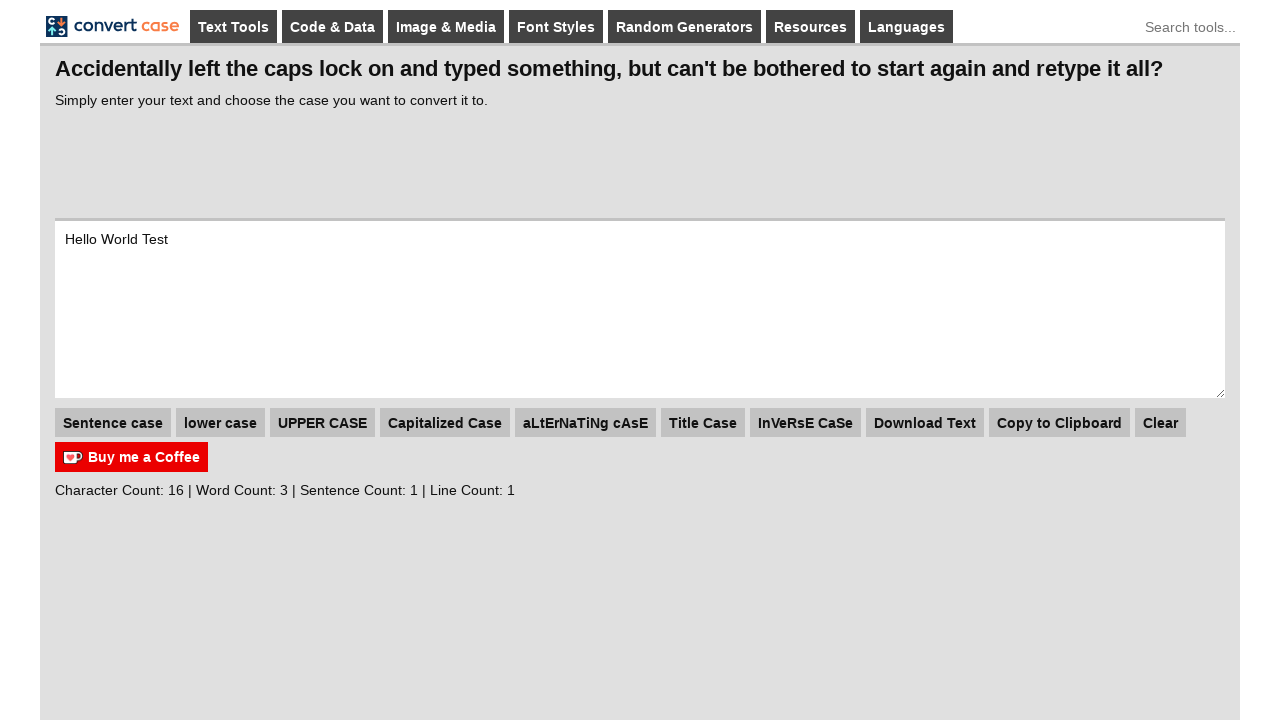

Clicked UPPER CASE button at (322, 423) on #upper
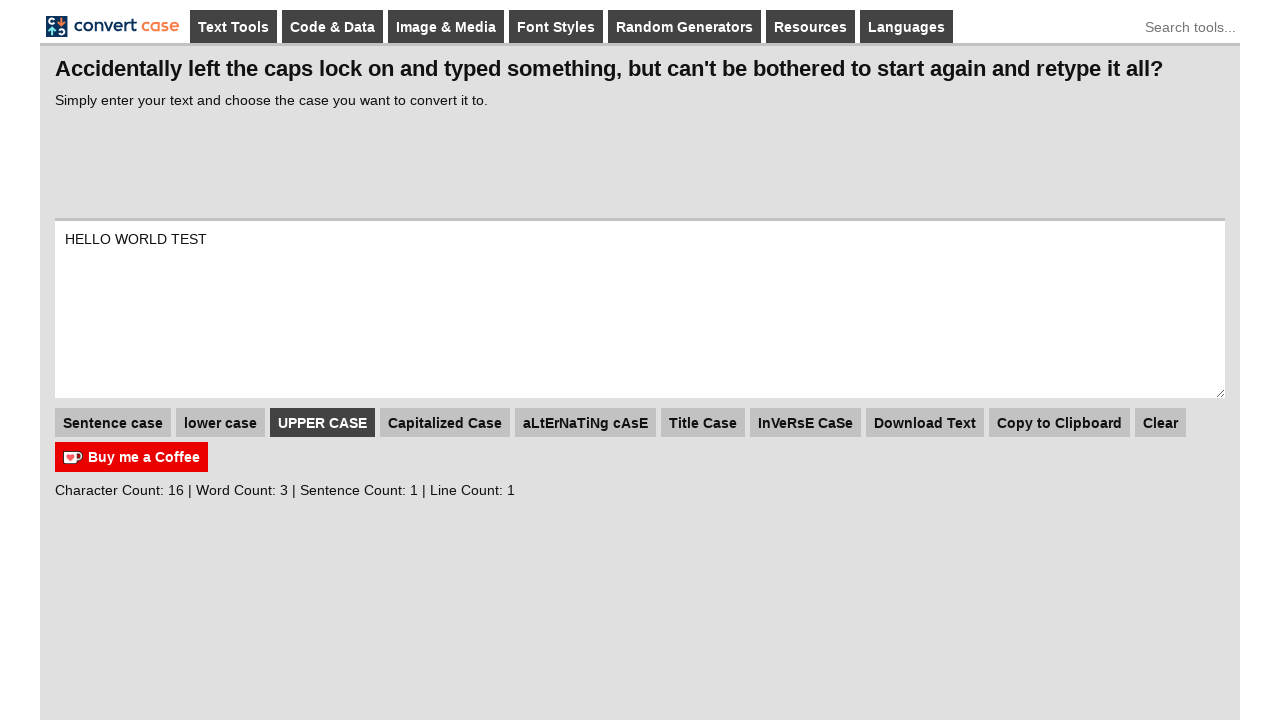

Waited 500ms for upper case conversion
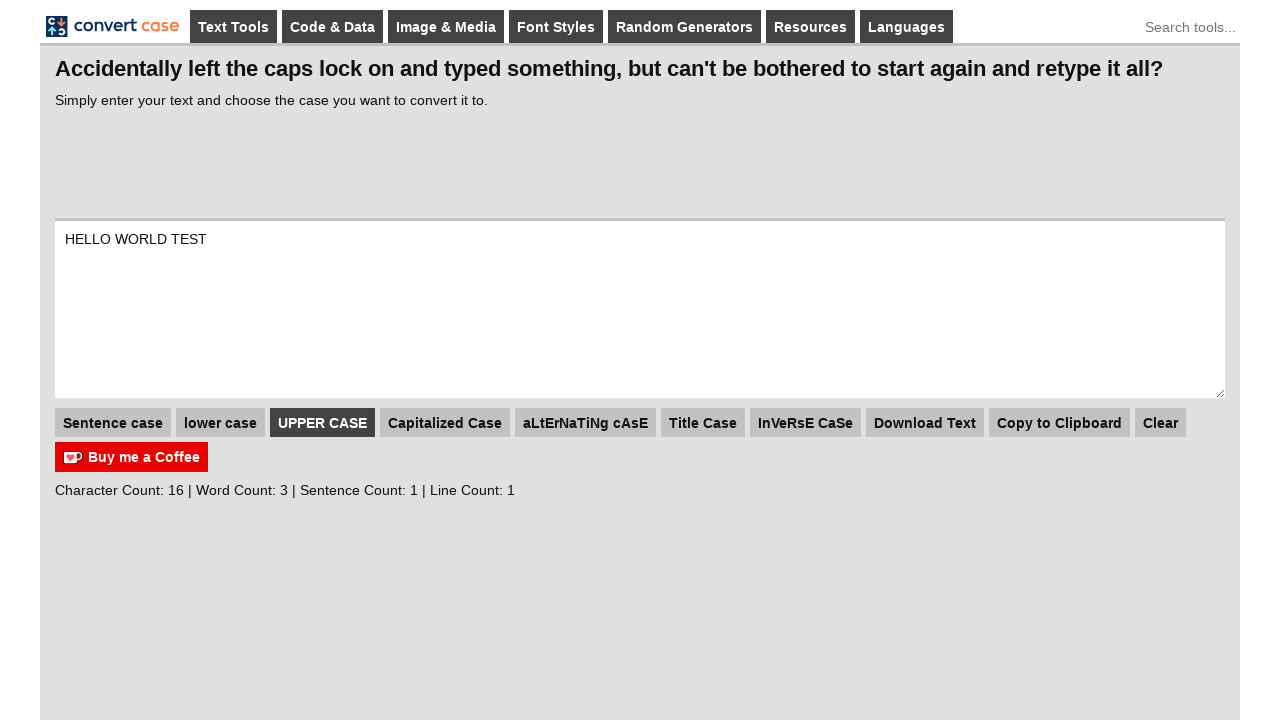

Entered 'HELLO WORLD TEST' in the content field on #content
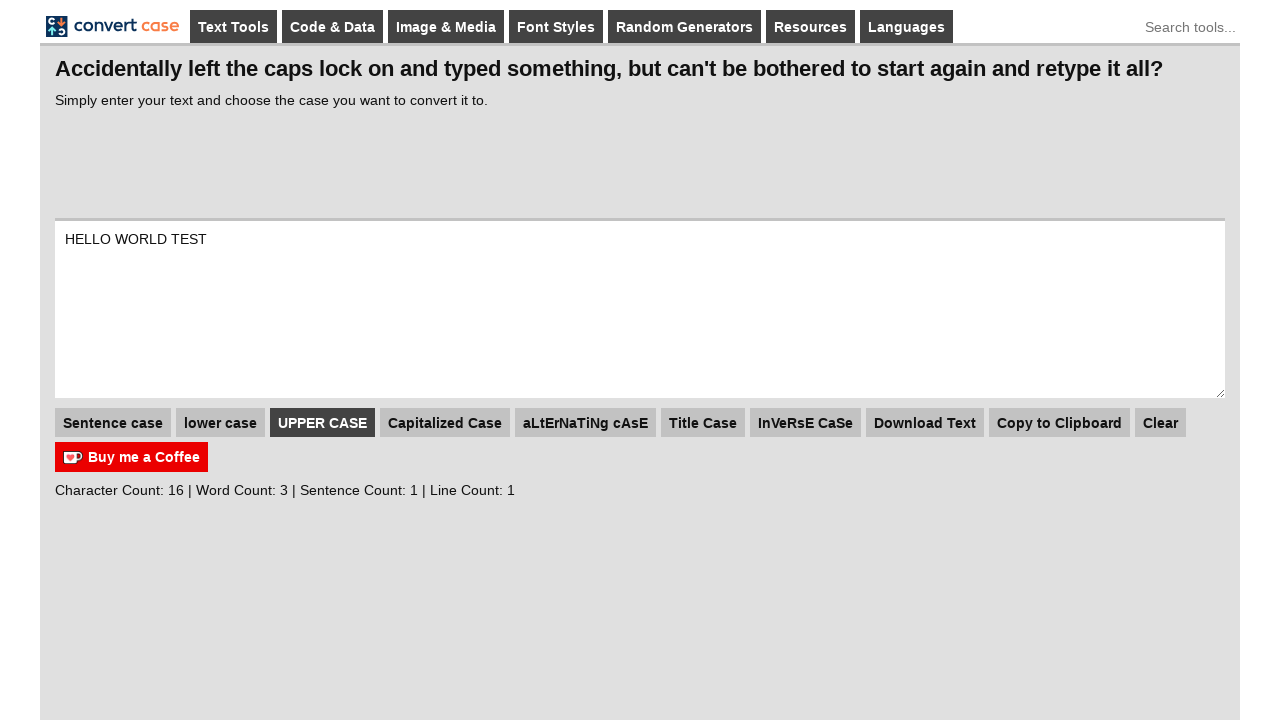

Clicked lower case button at (220, 423) on #lower
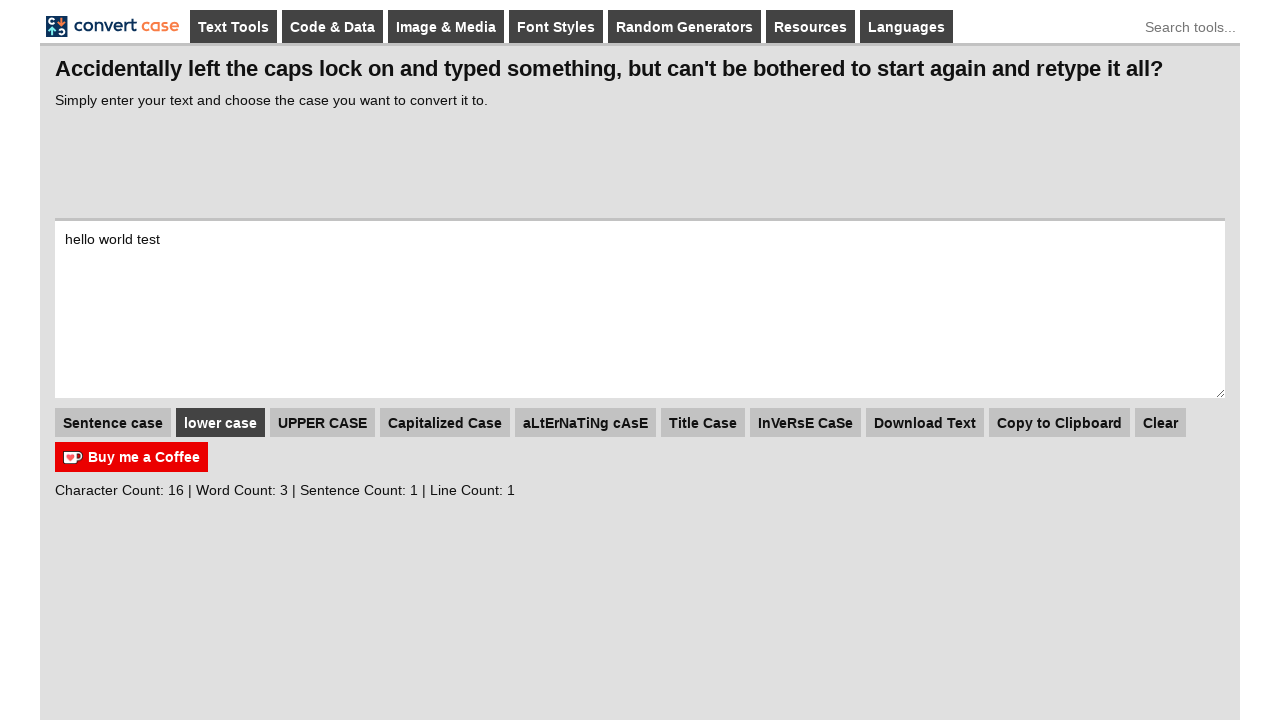

Waited 500ms for lower case conversion
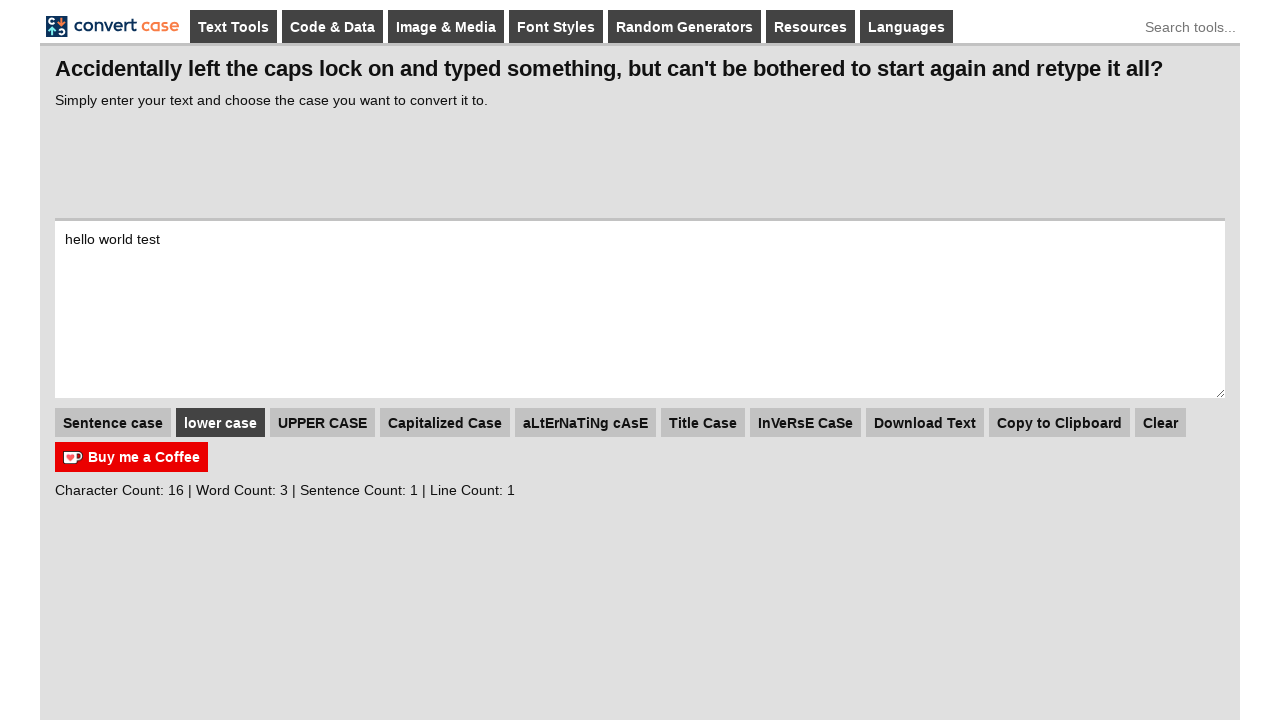

Entered 'hello world test' in the content field on #content
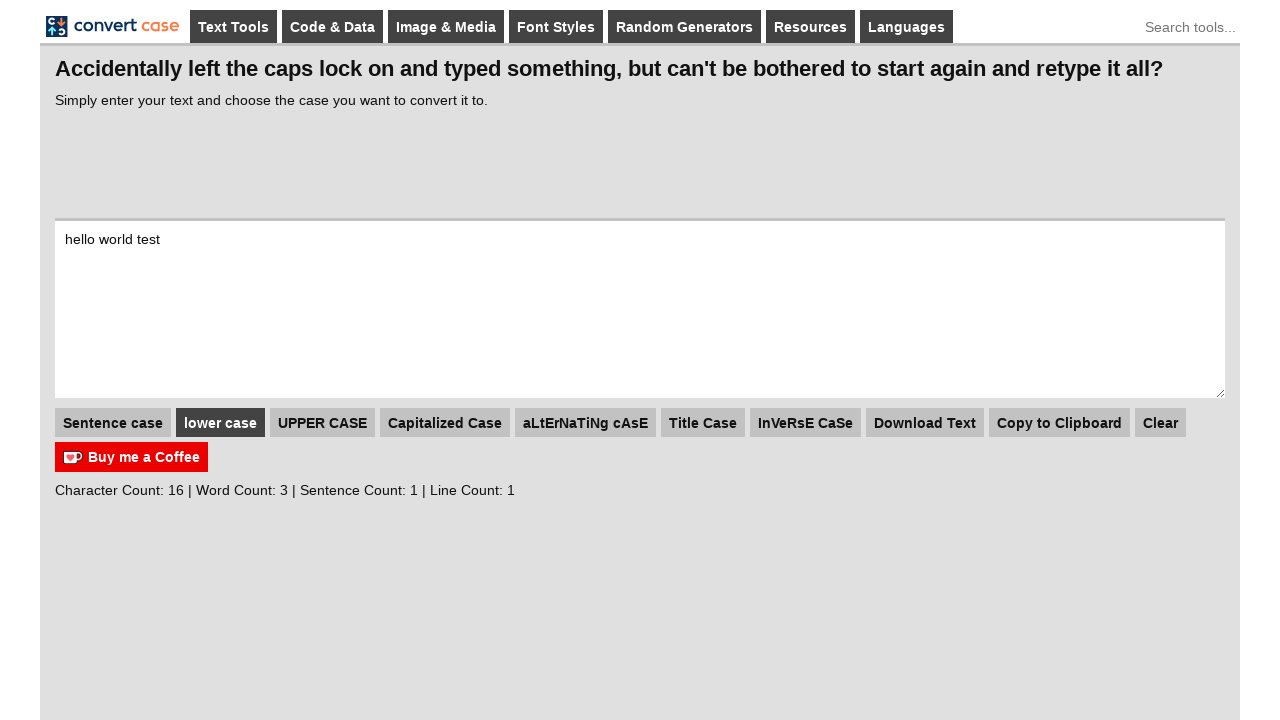

Clicked Capitalized Case button at (445, 423) on #capitalized
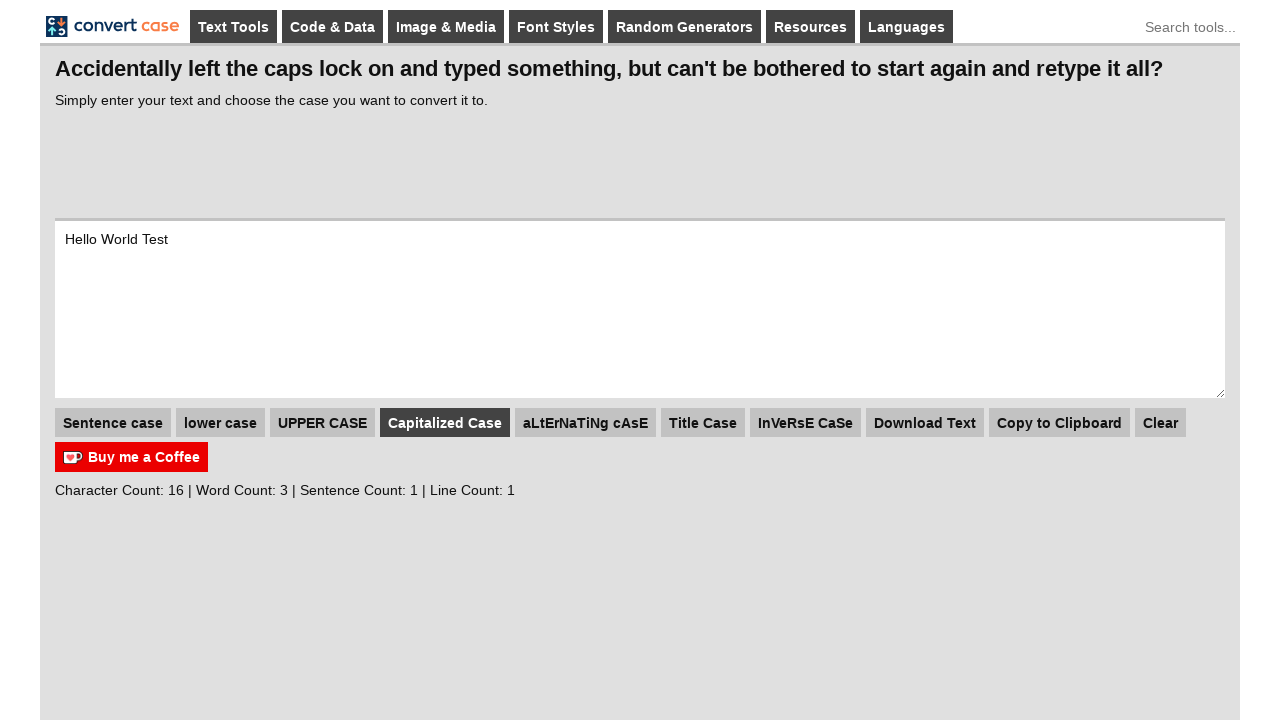

Content field is ready after capitalized case conversion
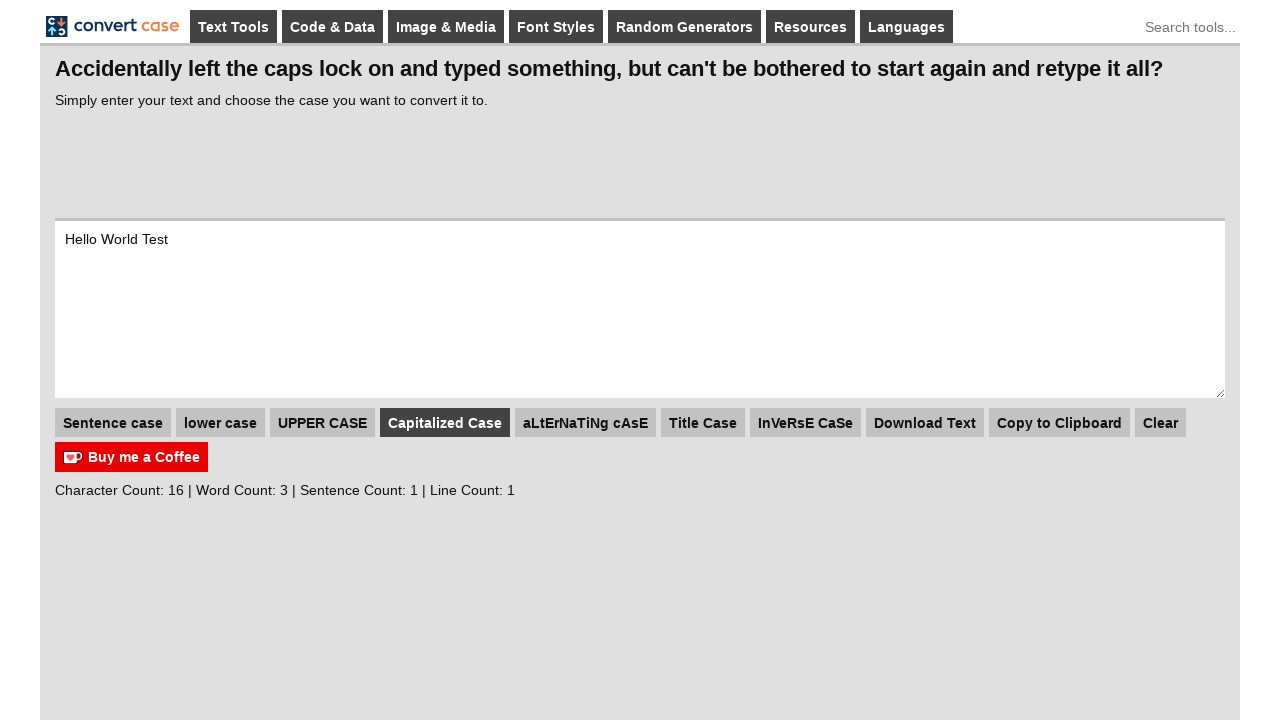

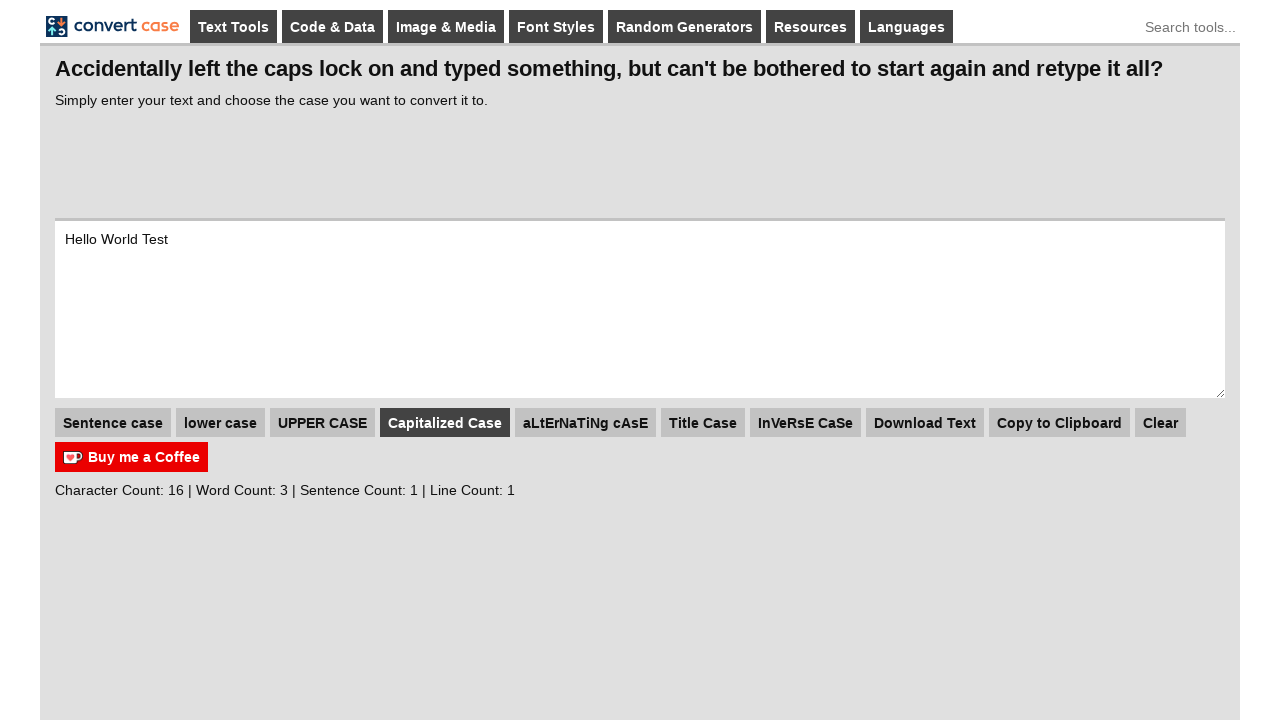